Navigates through a list of websites sequentially, visiting each URL to verify page loading. The test visits tiket.com, tokopedia.com, orangsiber.com, demoqa.com, and automatetheboringstuff.com.

Starting URL: https://tiket.com

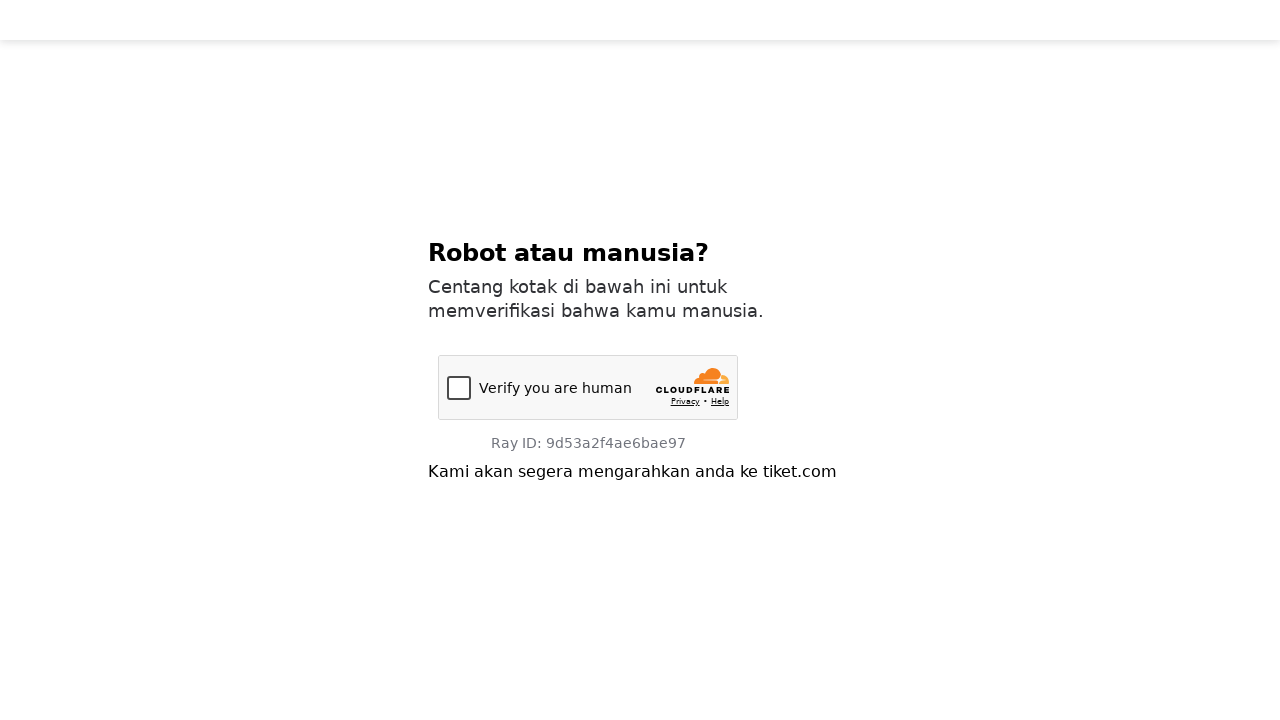

Navigated to tokopedia.com
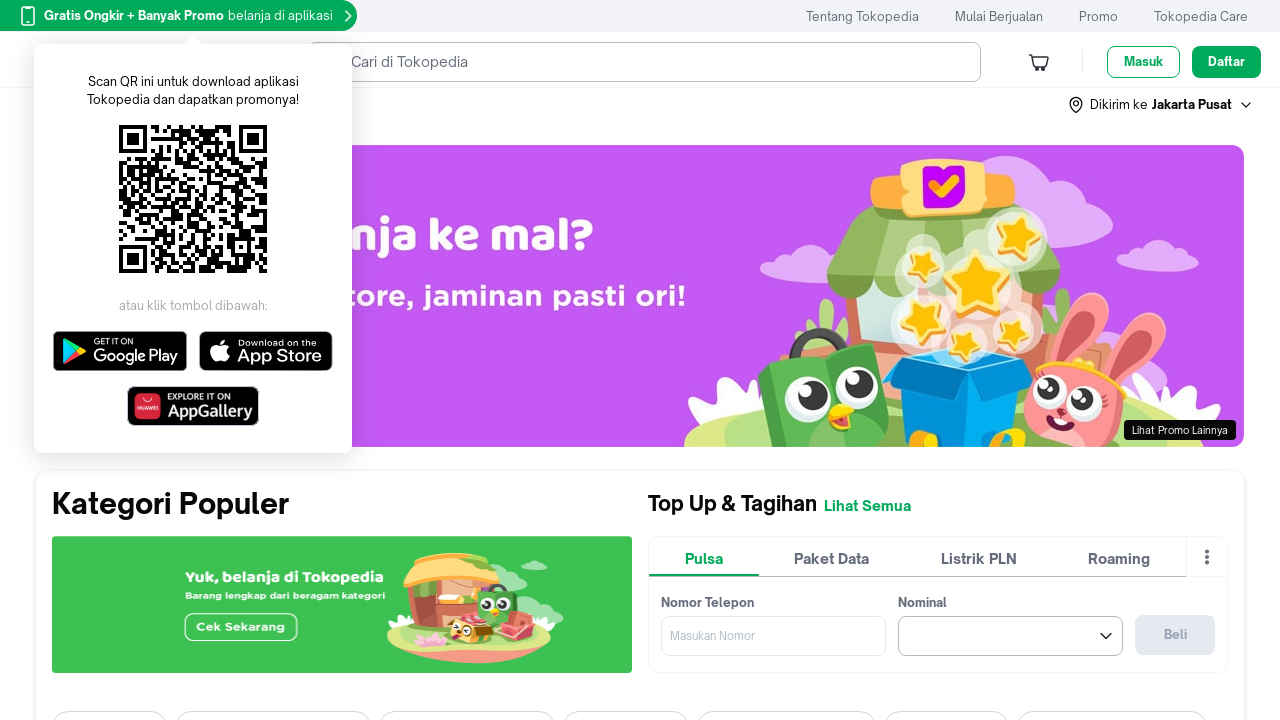

Navigated to orangsiber.com
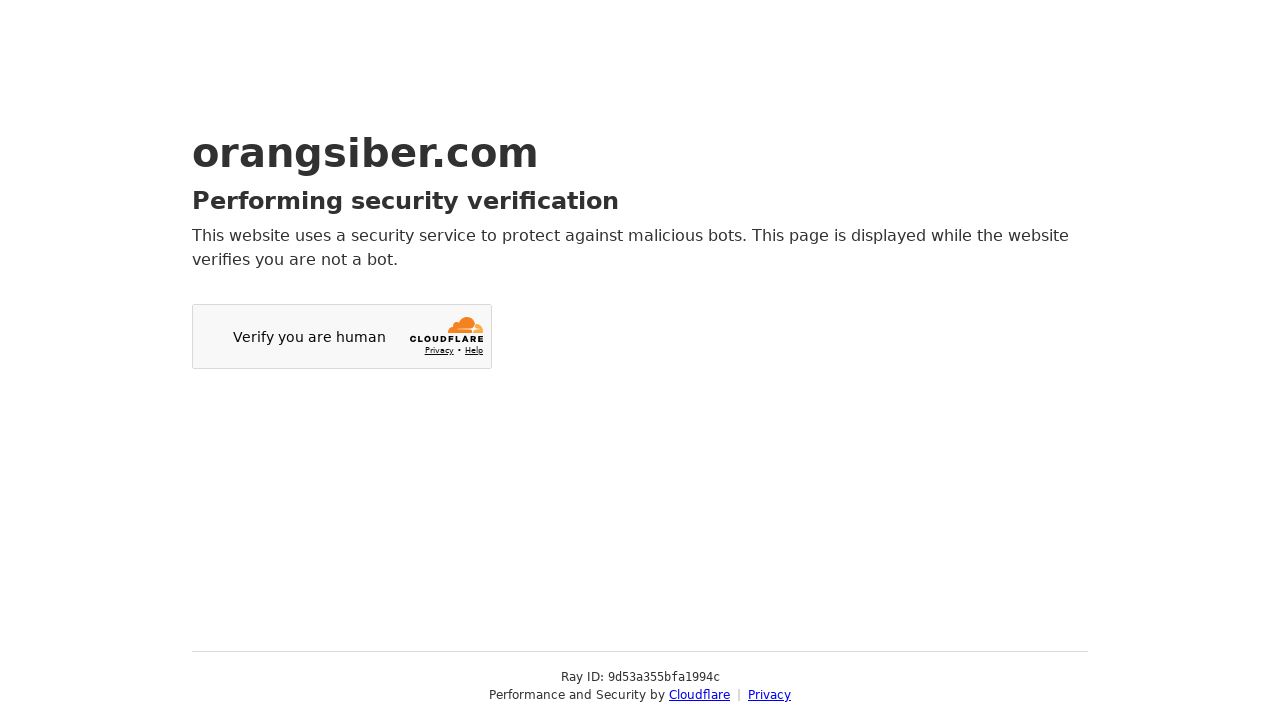

Navigated to demoqa.com
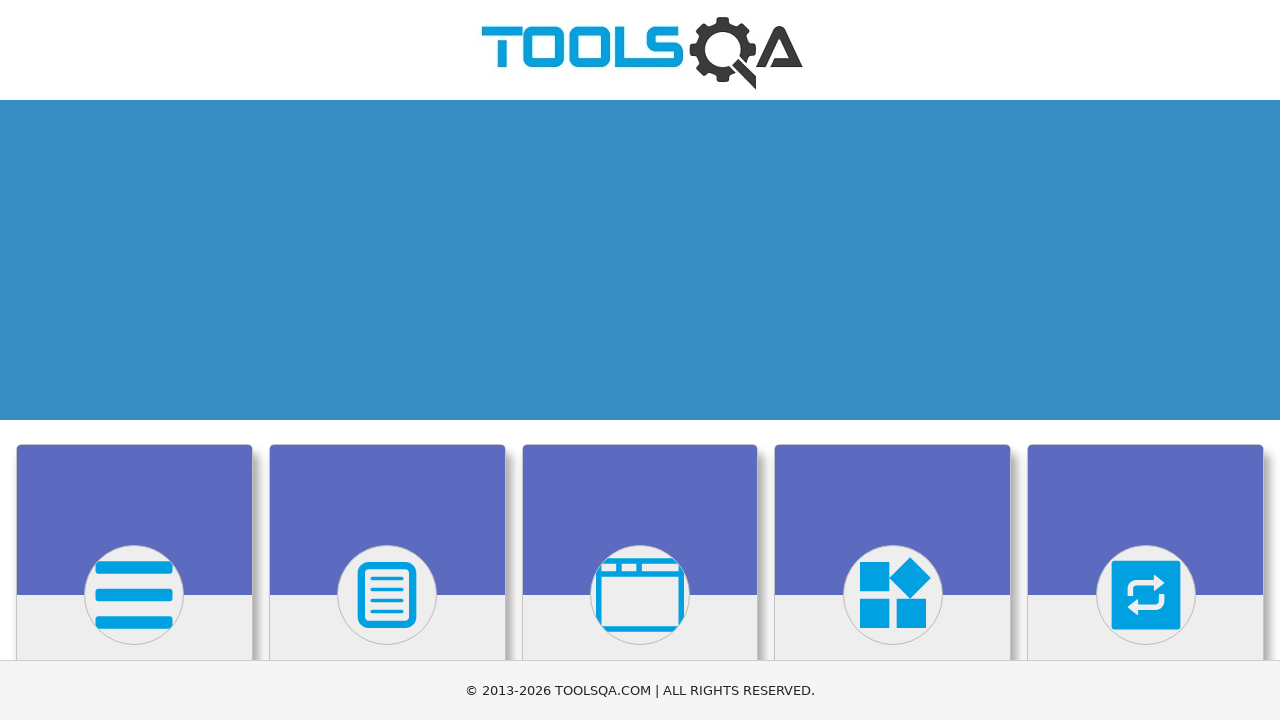

Navigated to automatetheboringstuff.com
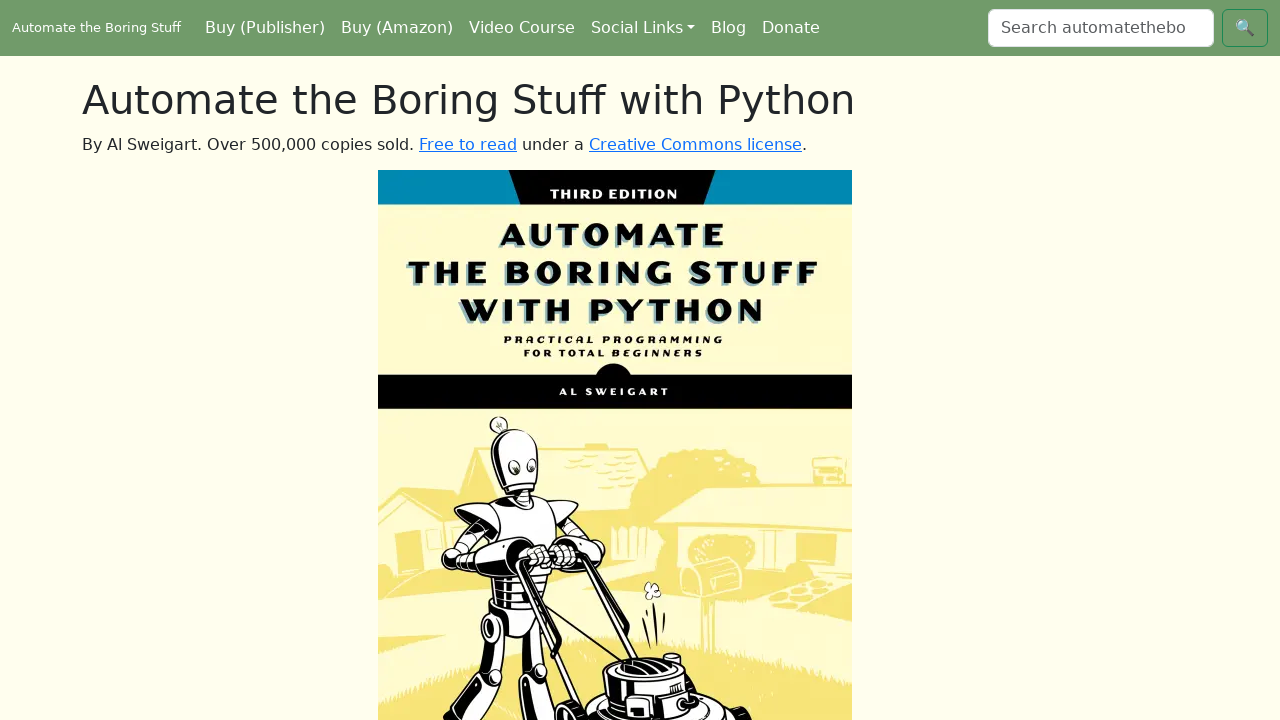

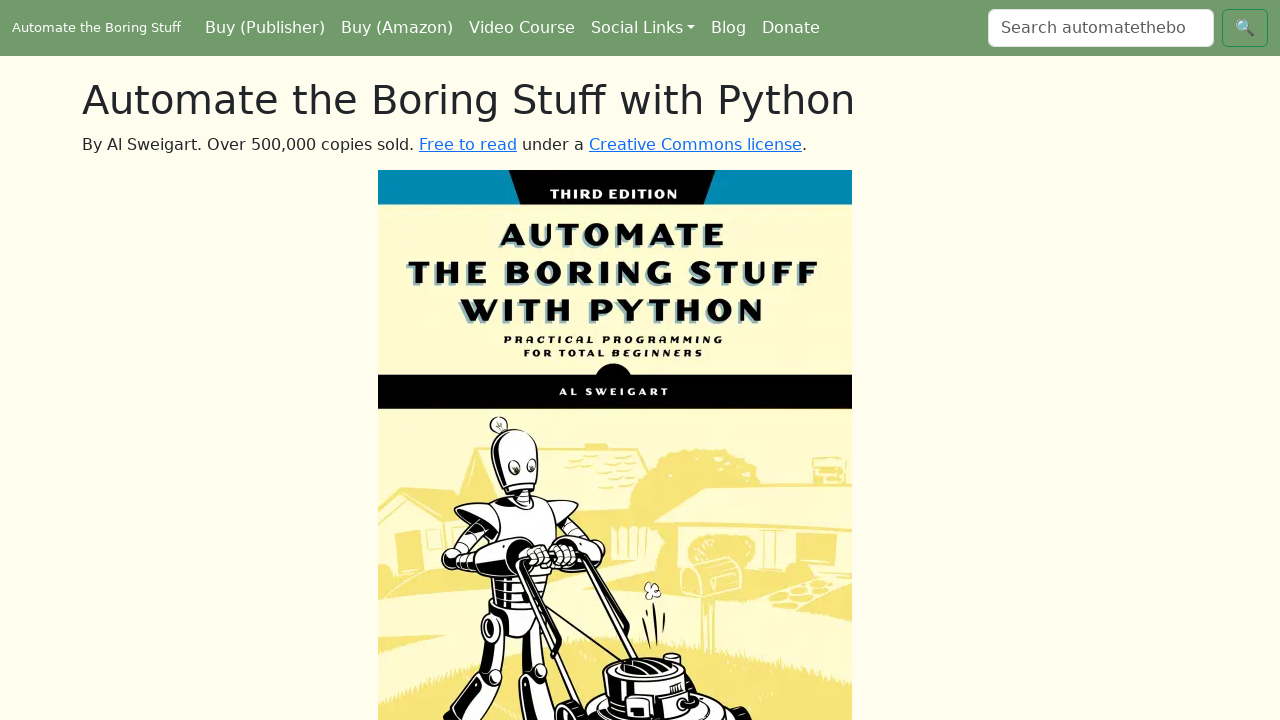